Tests keyboard key presses by sending SPACE key to a target element and then sending LEFT arrow key using the Actions builder, verifying the displayed result text for each key press.

Starting URL: http://the-internet.herokuapp.com/key_presses

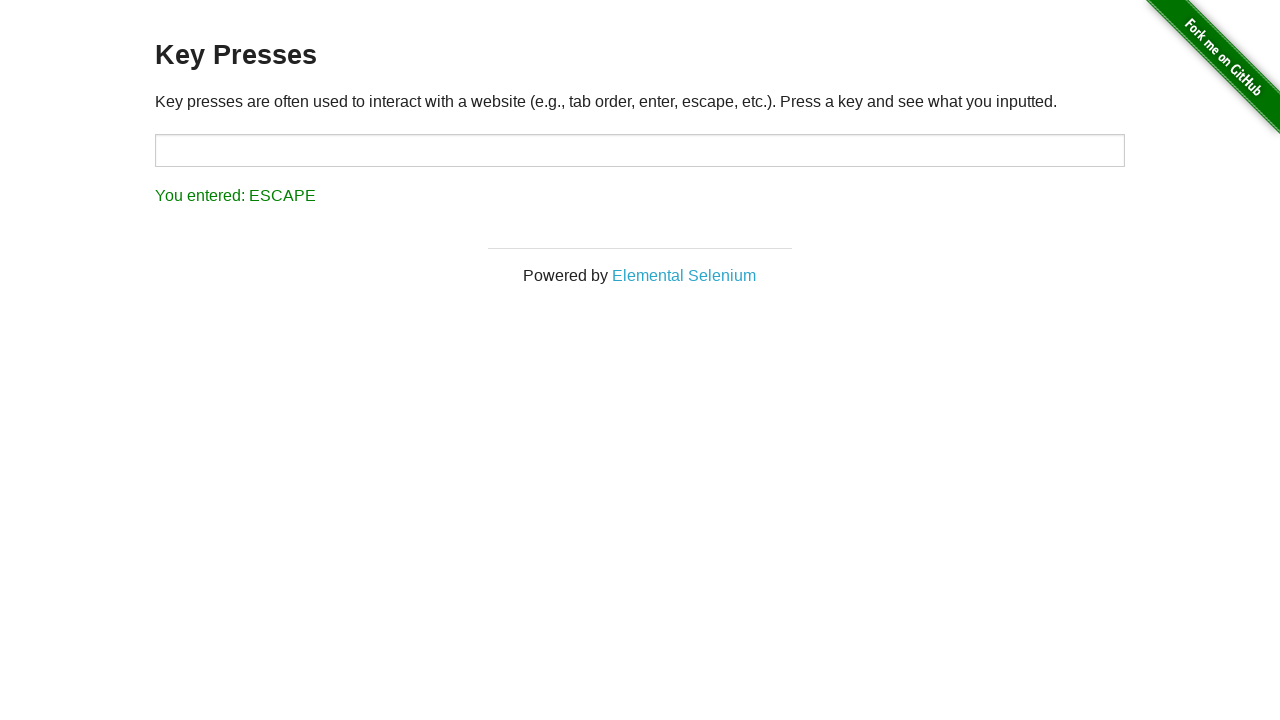

Pressed SPACE key on target element on #target
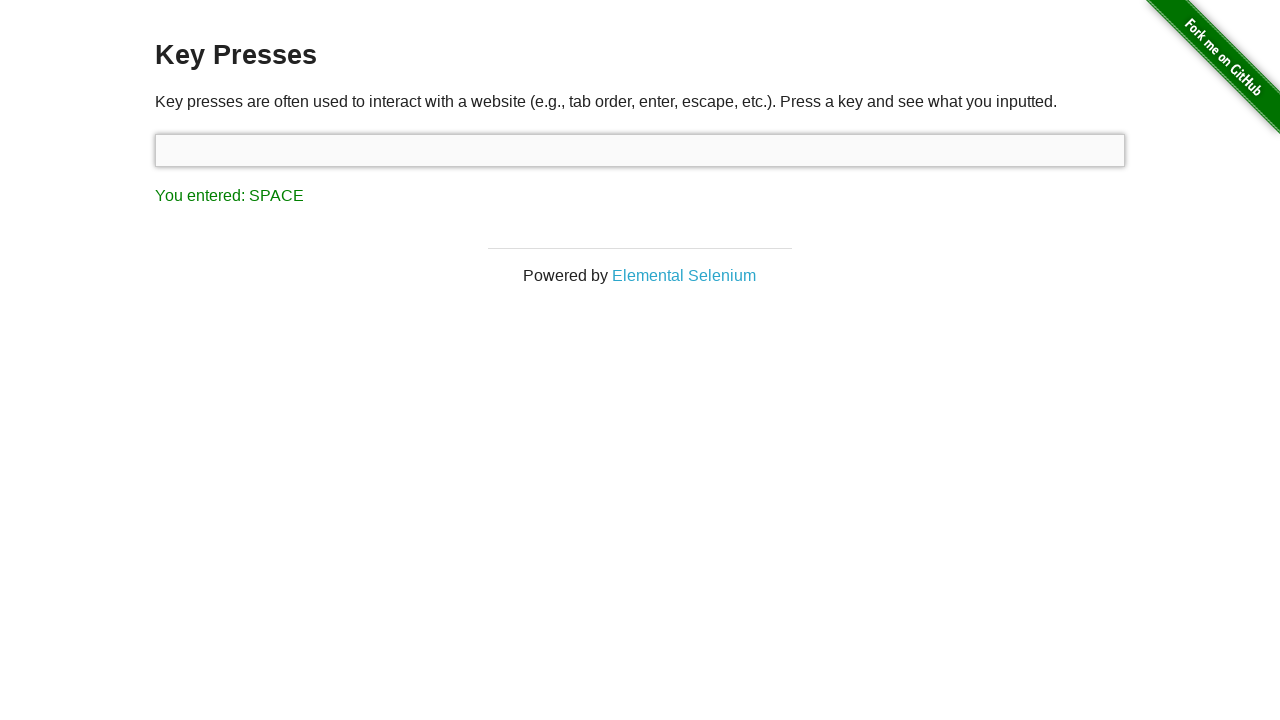

Result element loaded after SPACE key press
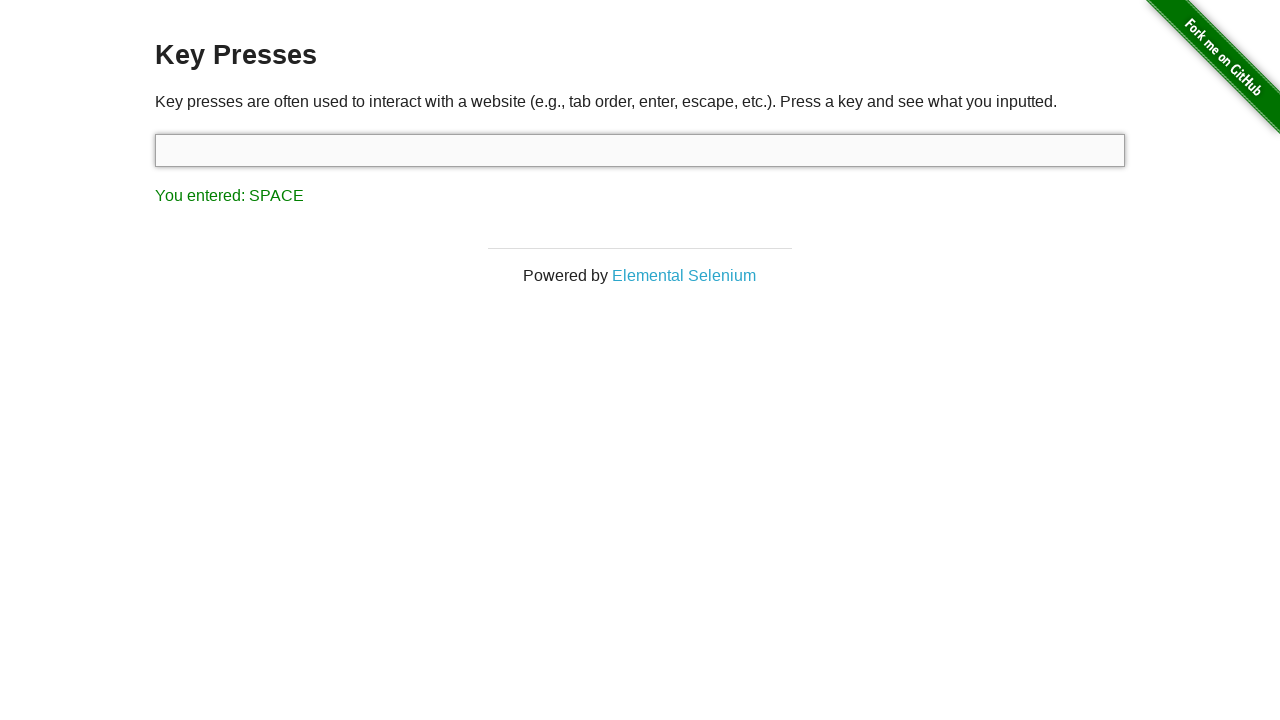

Retrieved result text after SPACE key press
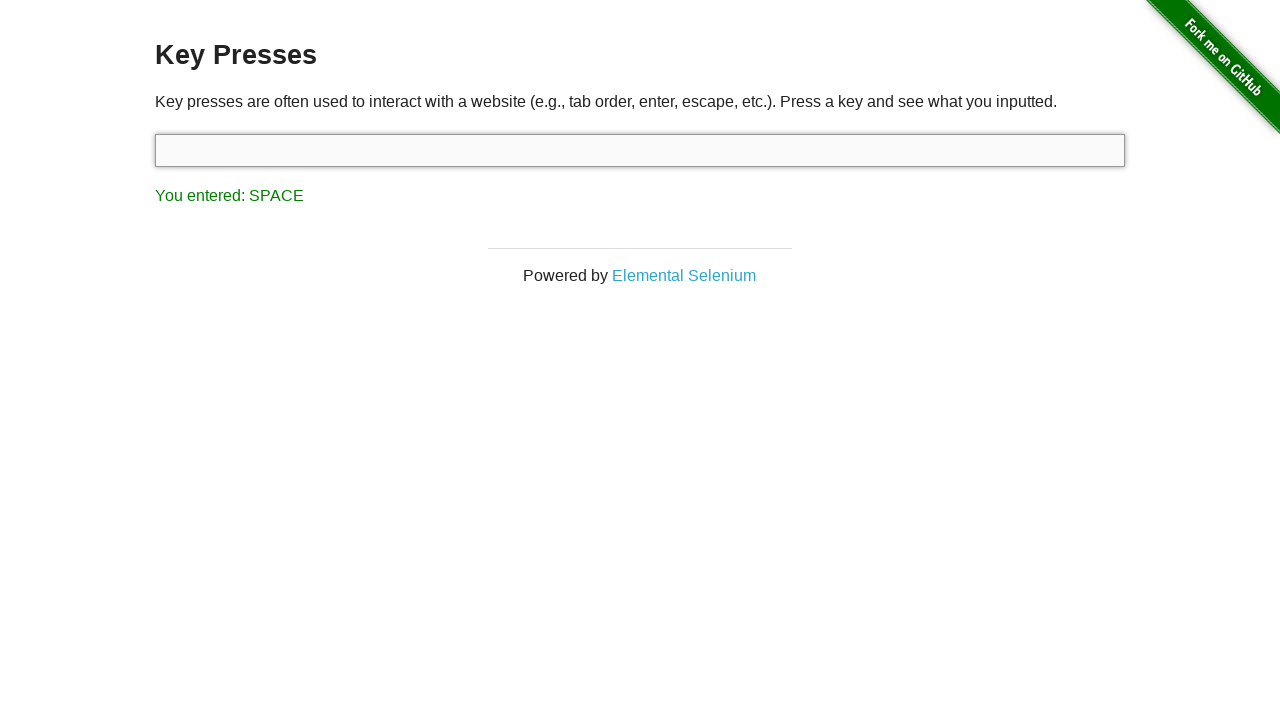

Verified result text displays 'You entered: SPACE'
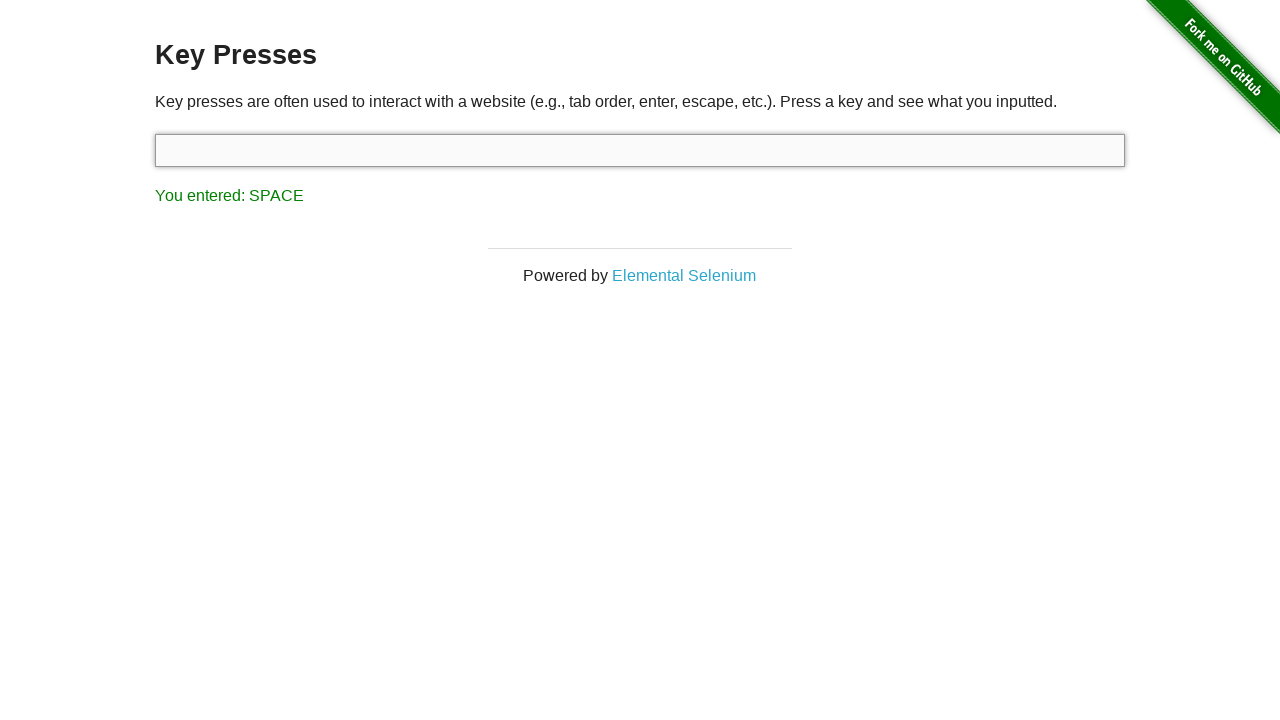

Pressed LEFT arrow key using keyboard
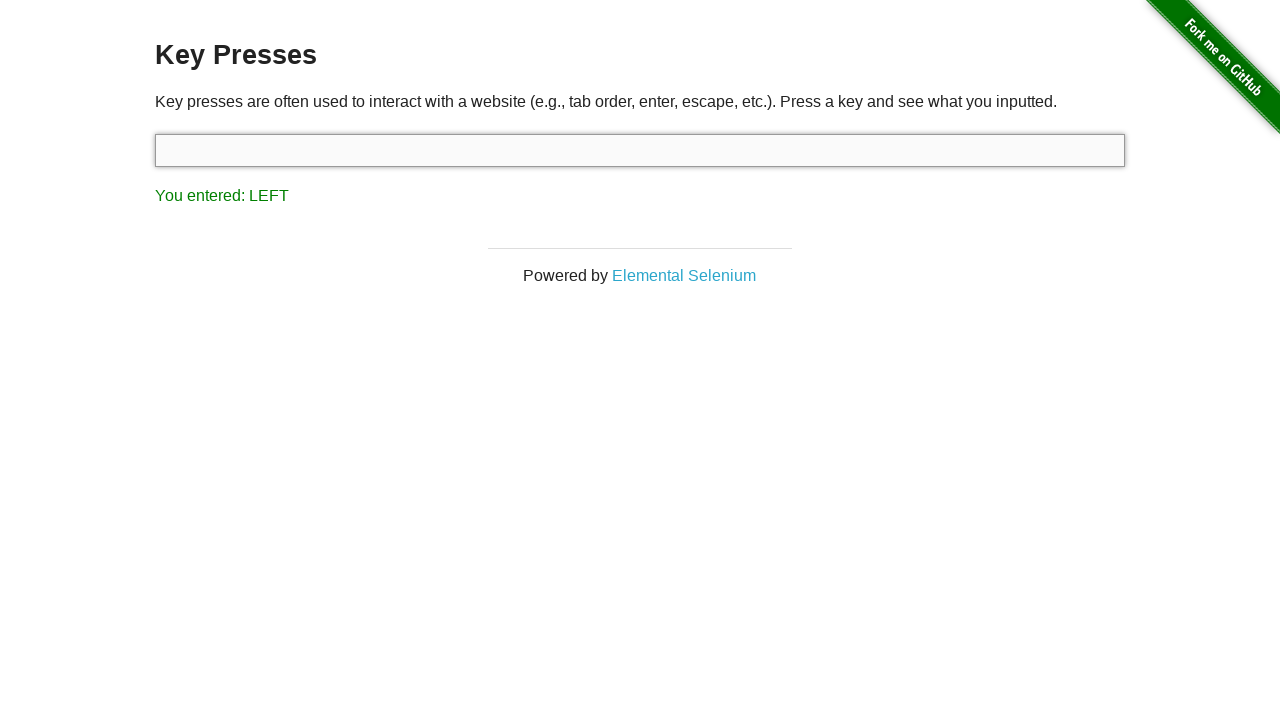

Retrieved result text after LEFT arrow key press
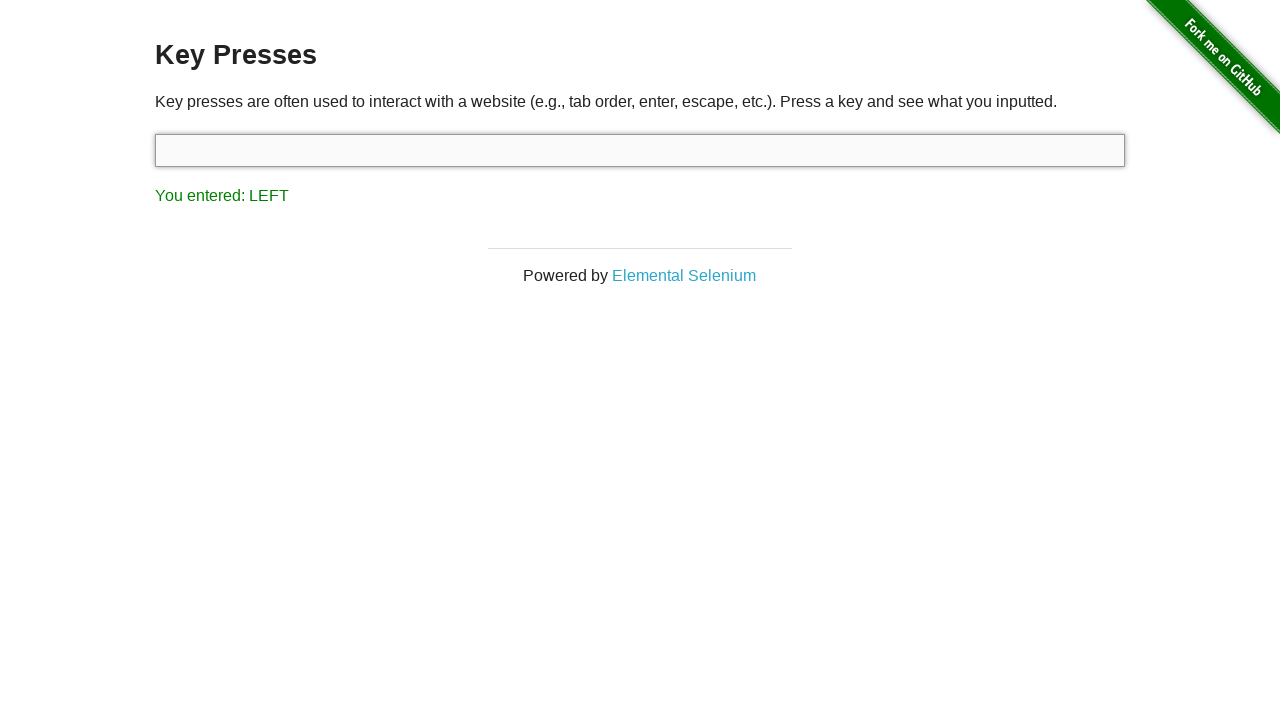

Verified result text displays 'You entered: LEFT'
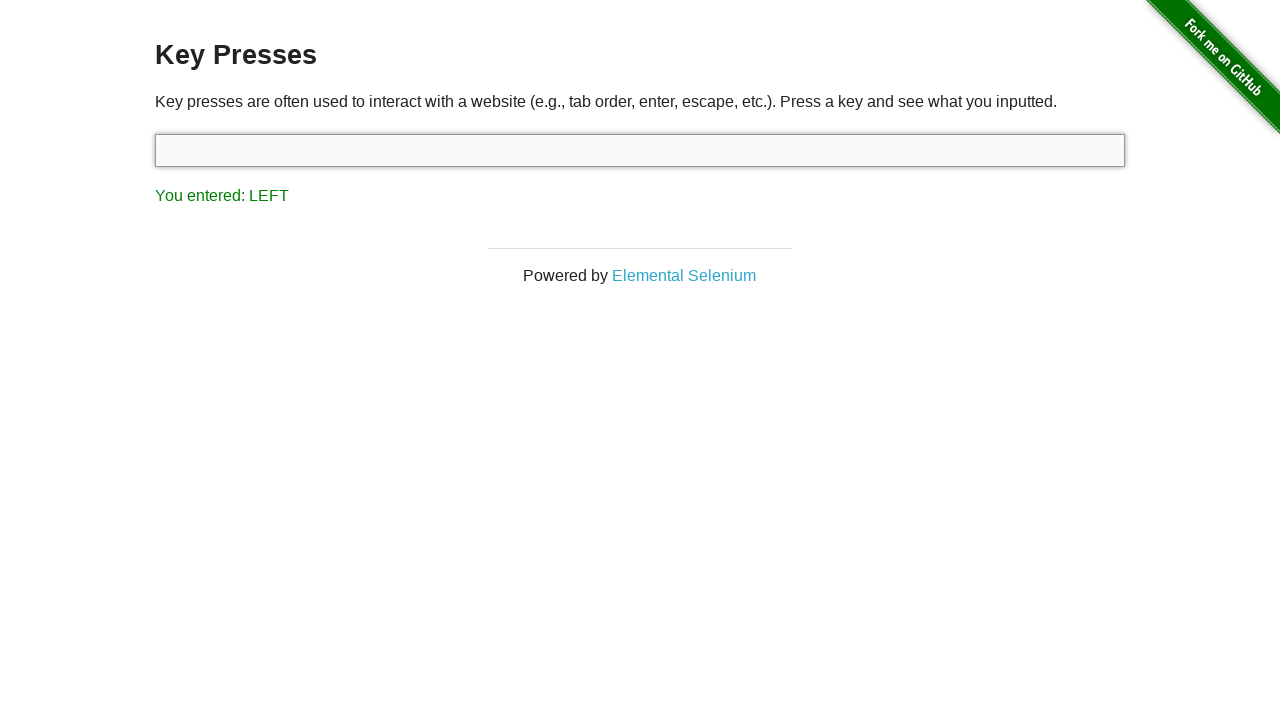

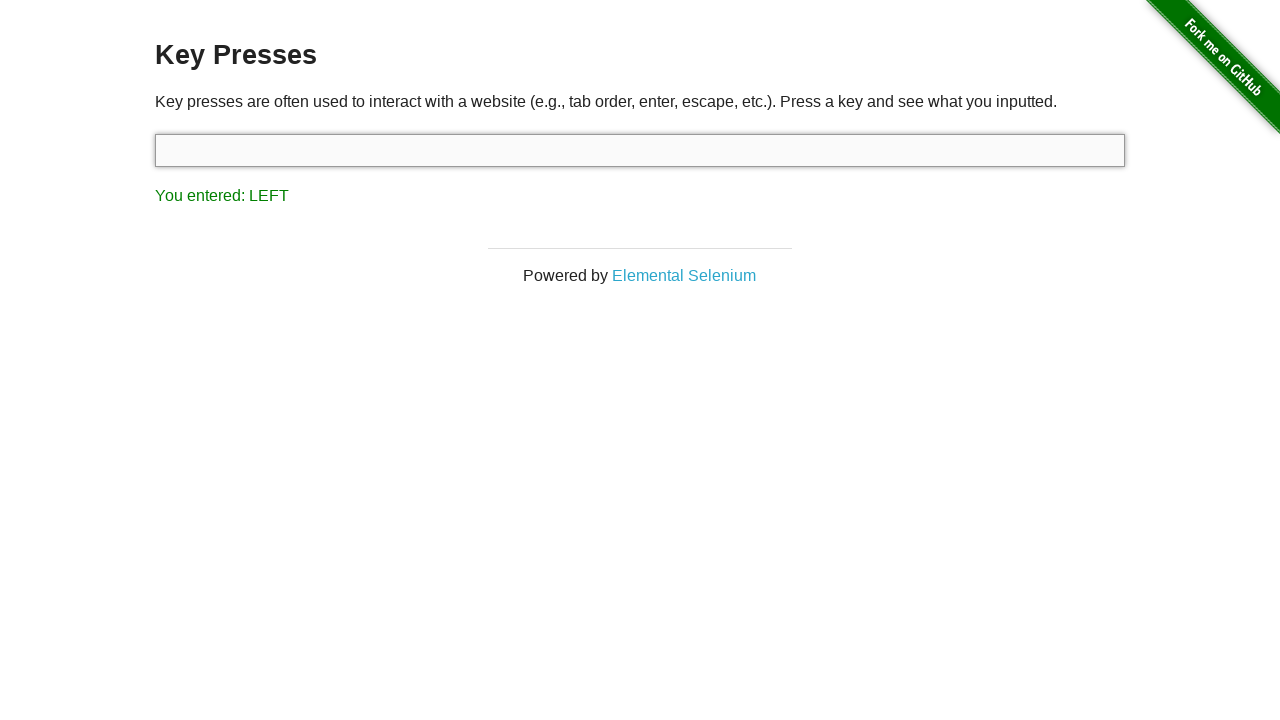